Tests clicking a button that triggers a delayed JavaScript alert (appears after 5 seconds) and accepting it

Starting URL: https://demoqa.com/alerts

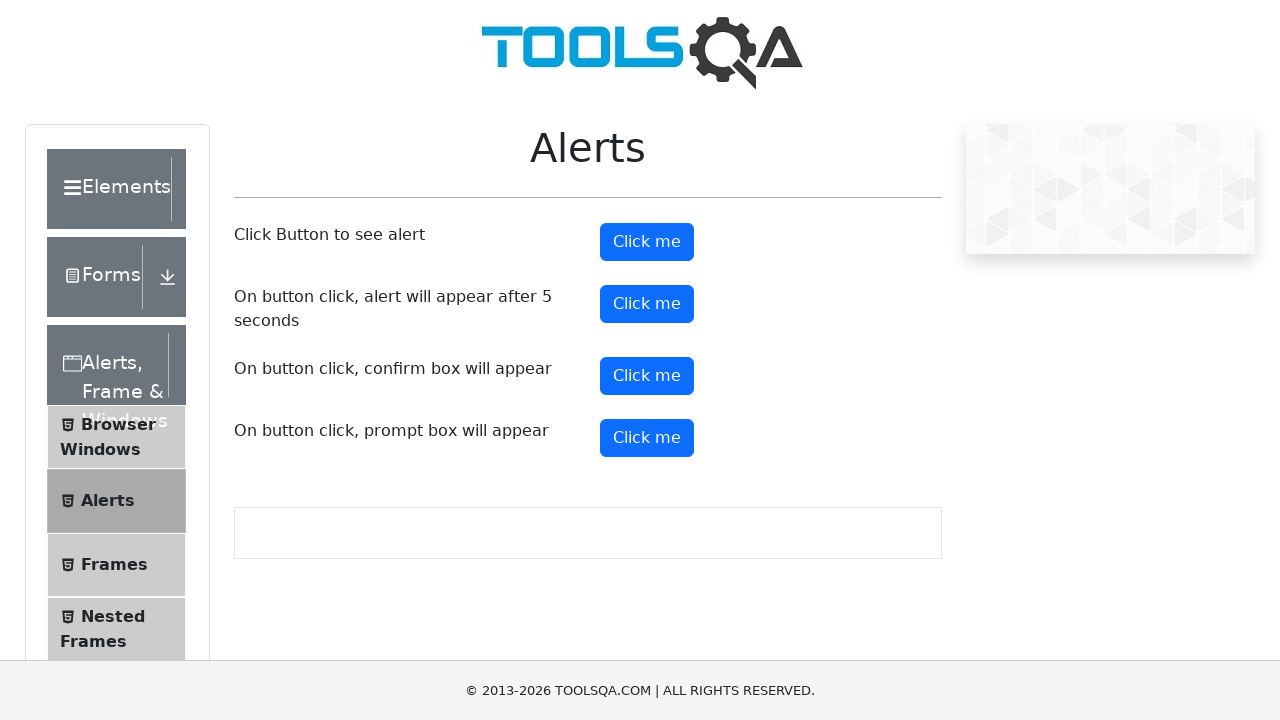

Set up dialog handler to automatically accept alerts
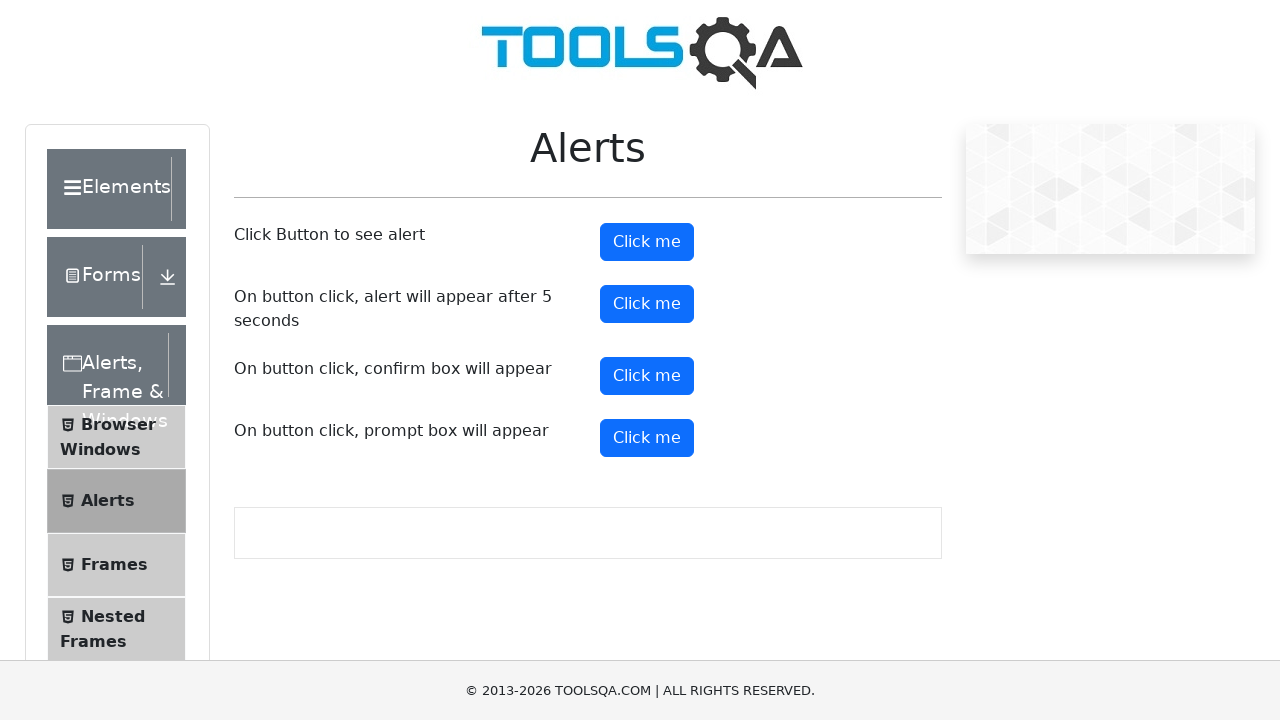

Timer alert button became visible
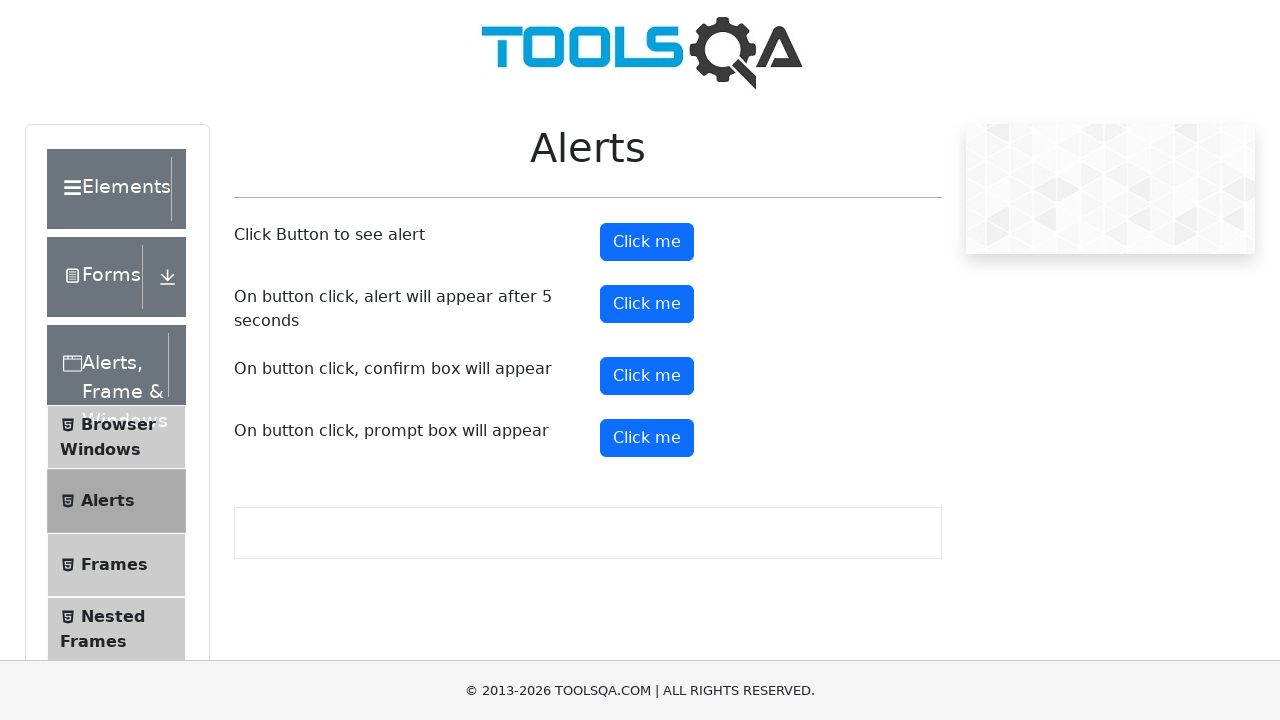

Clicked timer alert button to trigger delayed alert at (647, 304) on #timerAlertButton
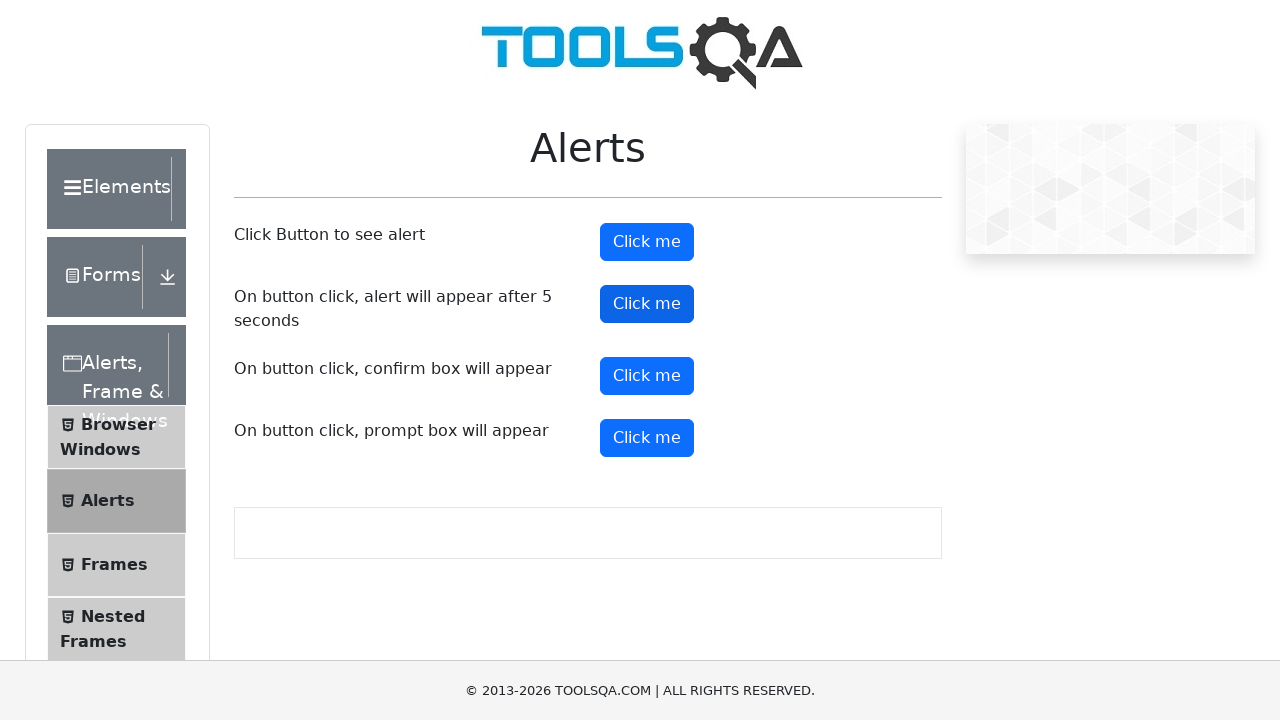

Waited 6 seconds for delayed alert to appear and be accepted
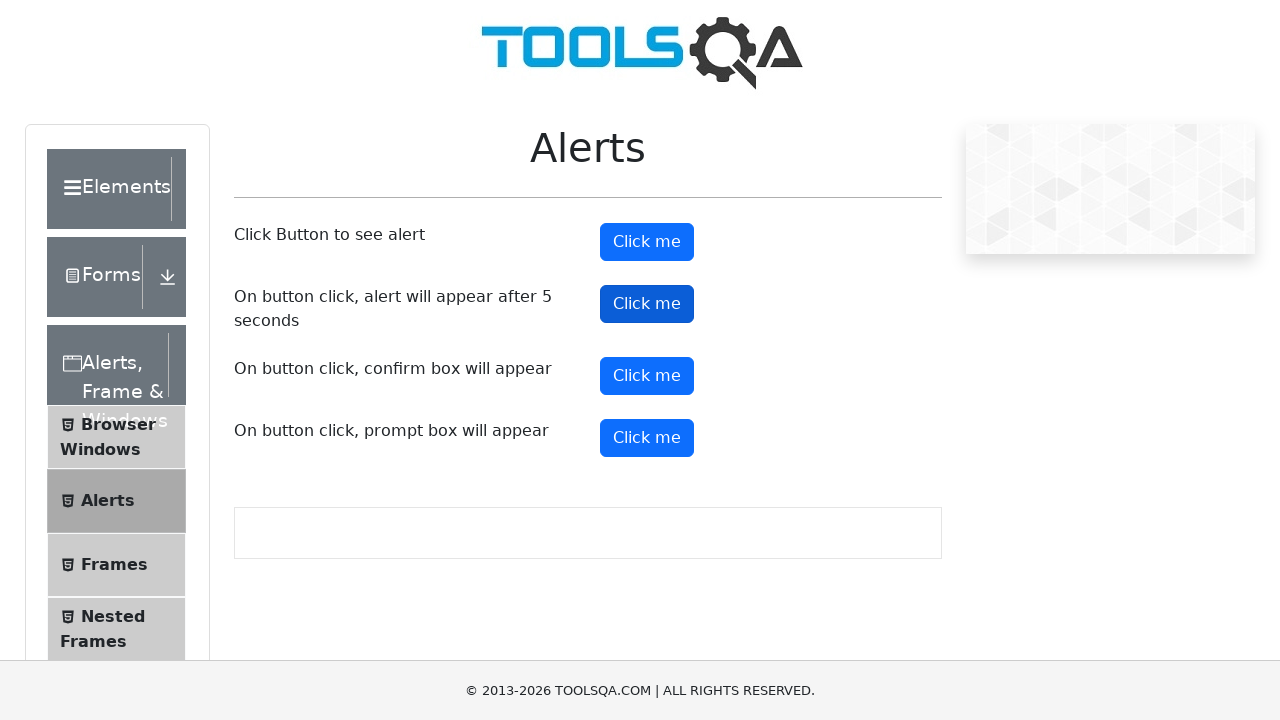

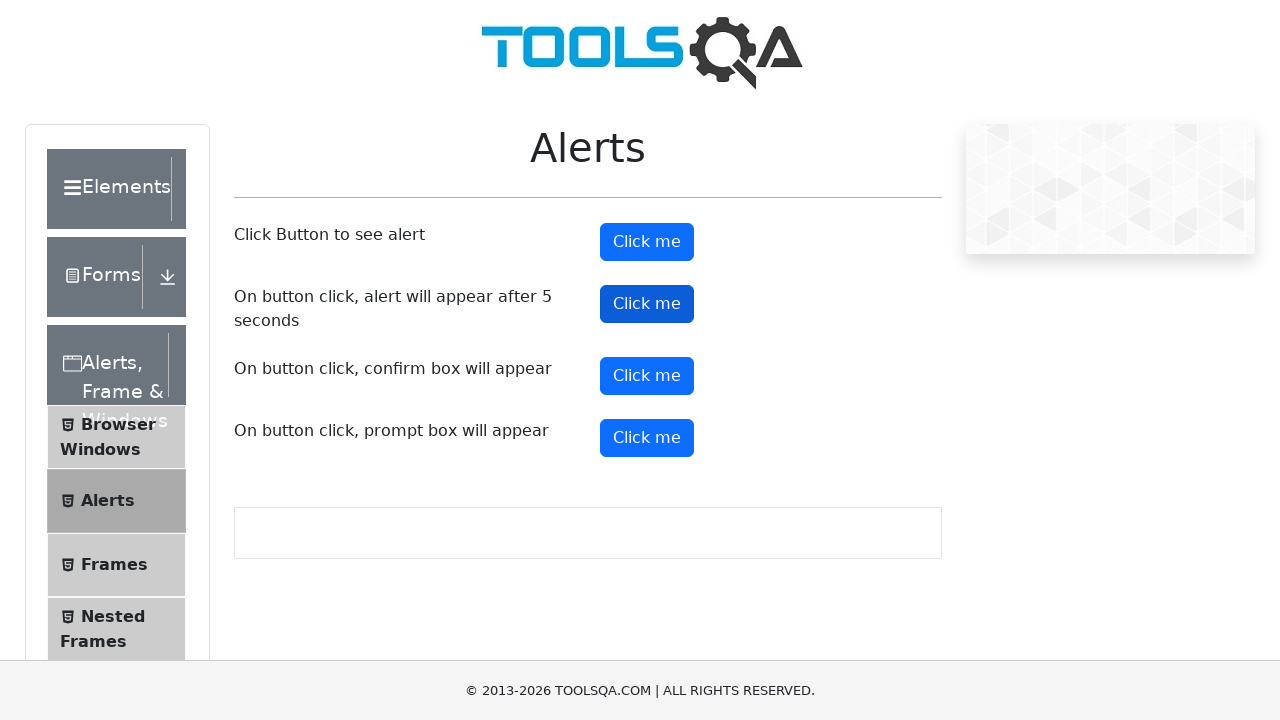